Tests a text box form by filling in the full name field on the DemoQA website

Starting URL: https://demoqa.com/text-box

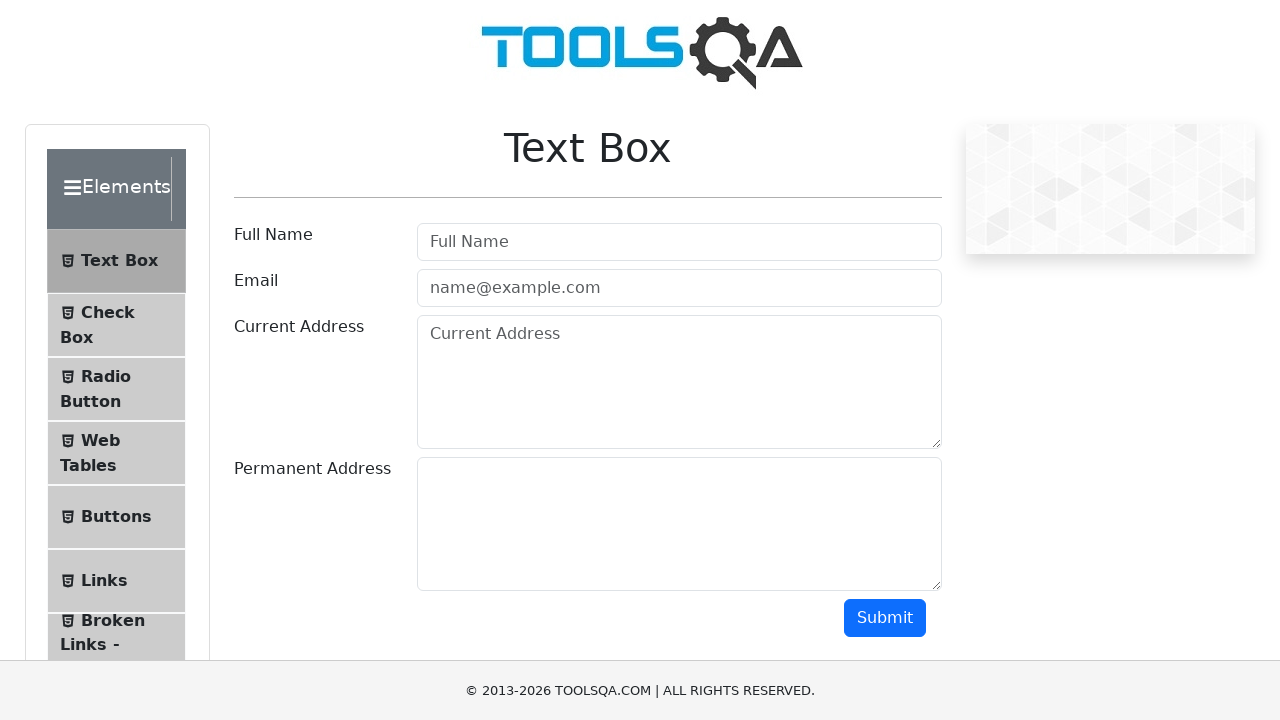

Filled full name field with 'Aisuluu' on #userName
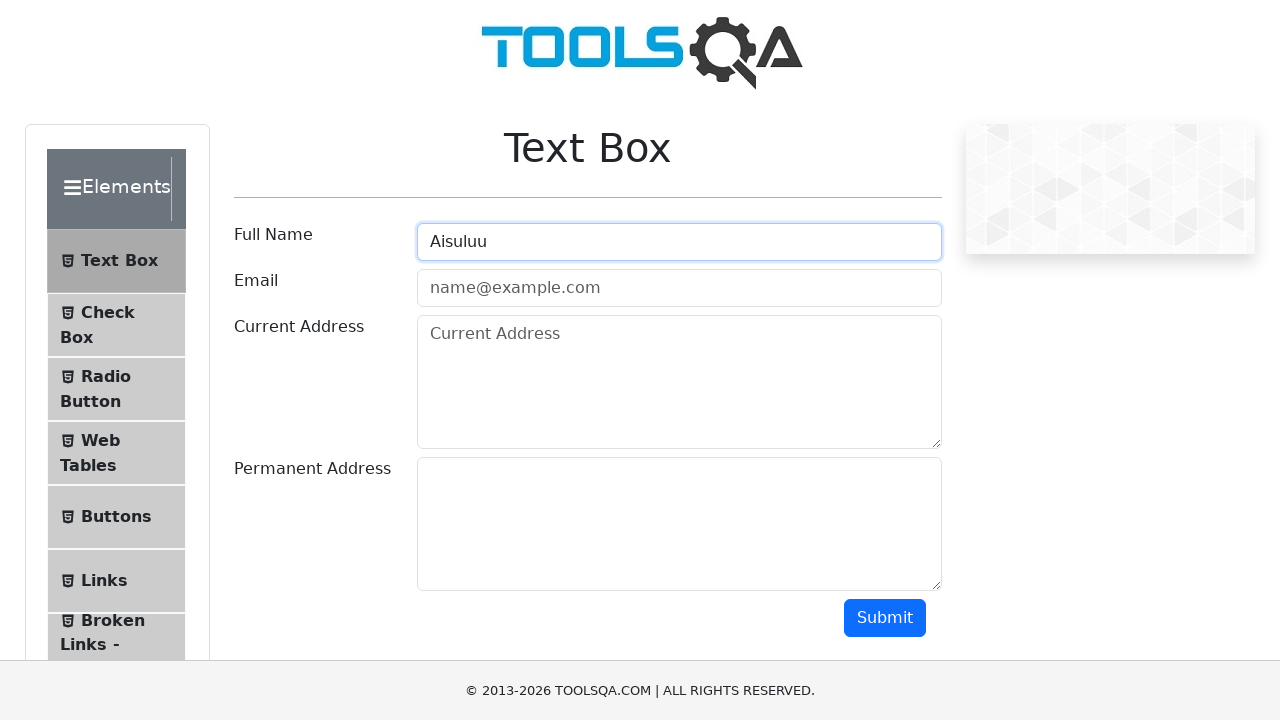

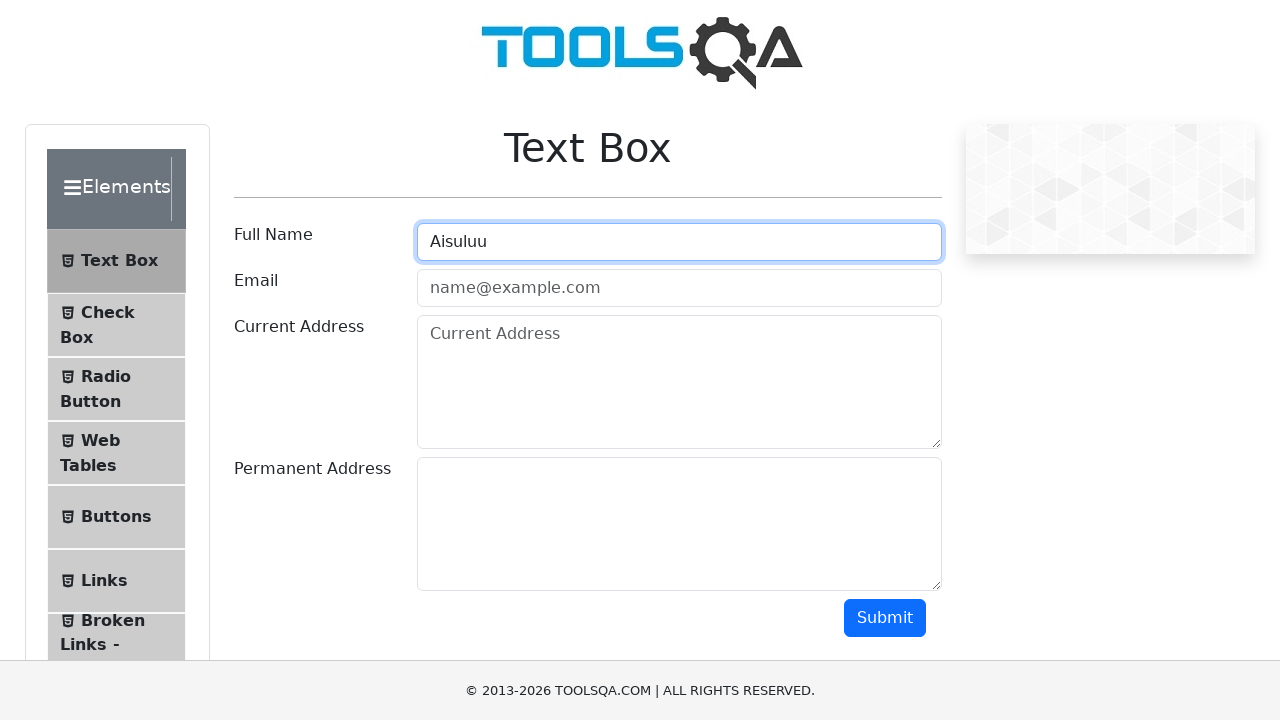